Tests an e-commerce flow including searching for a product, adding it to cart, proceeding through checkout with promo code validation, and completing the order

Starting URL: https://rahulshettyacademy.com/seleniumPractise/#/

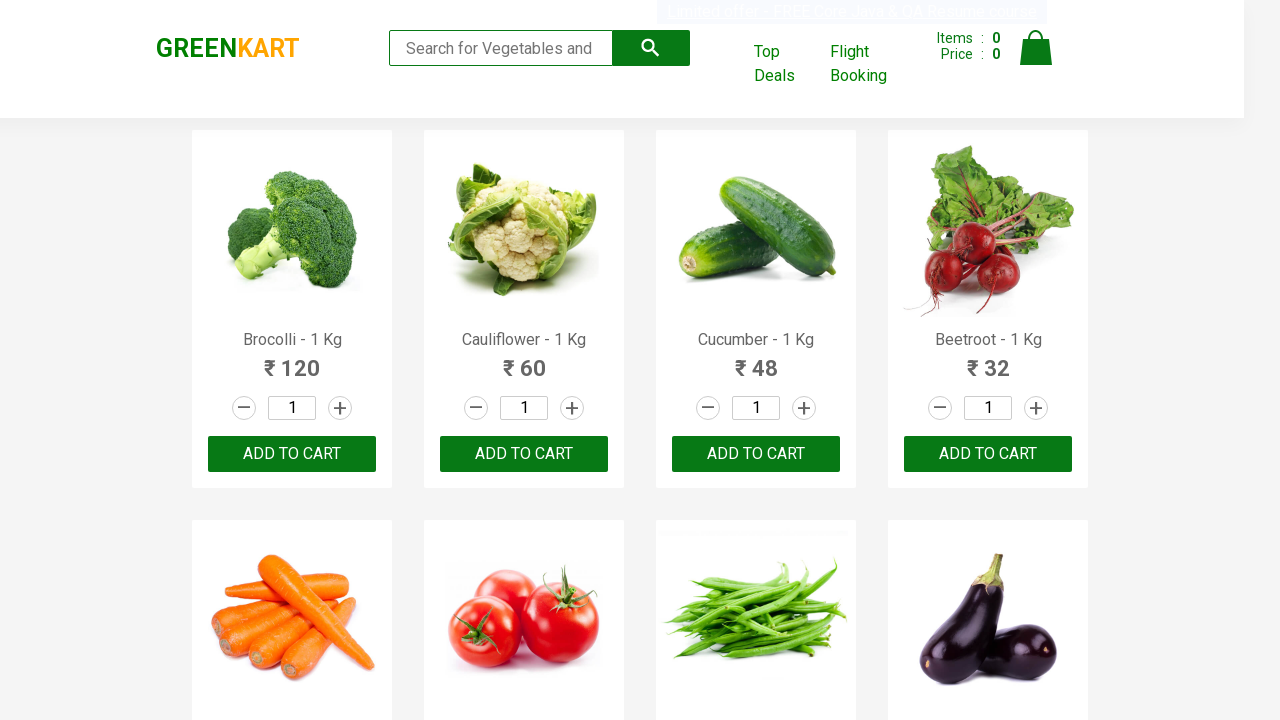

Filled search field with 'Brocolli' on [placeholder="Search for Vegetables and Fruits"]
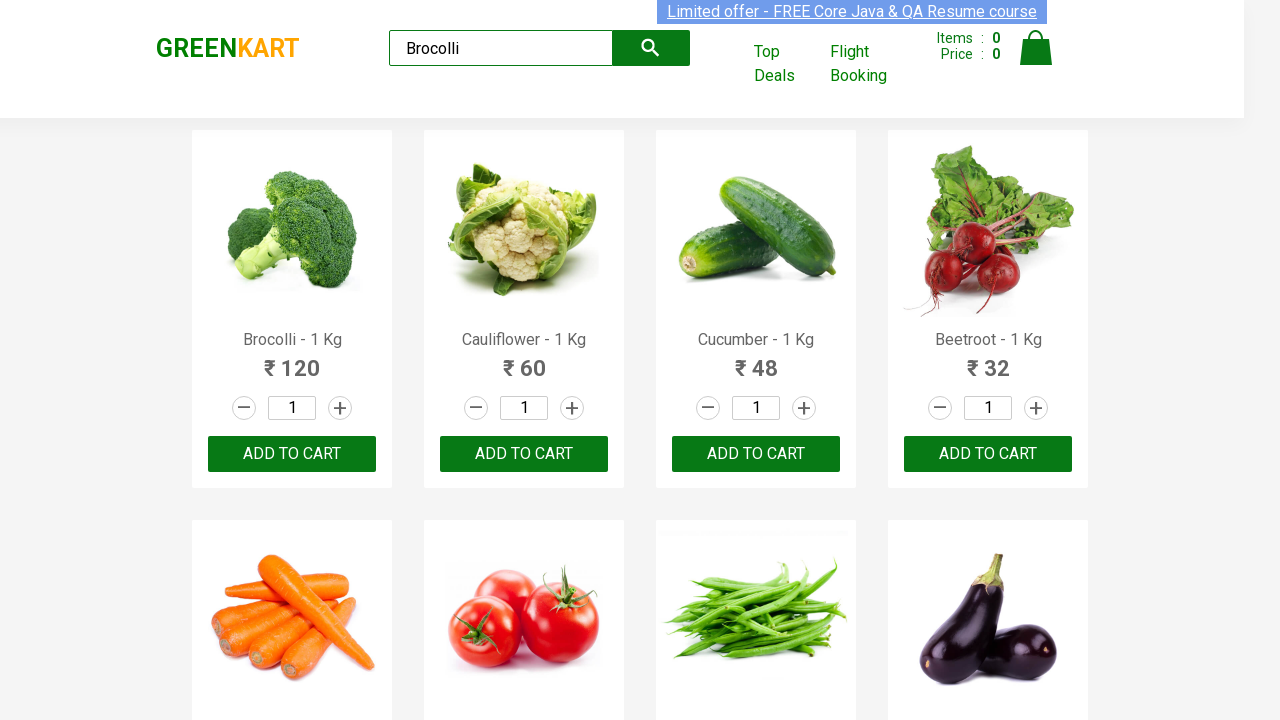

Brocolli product appeared in search results
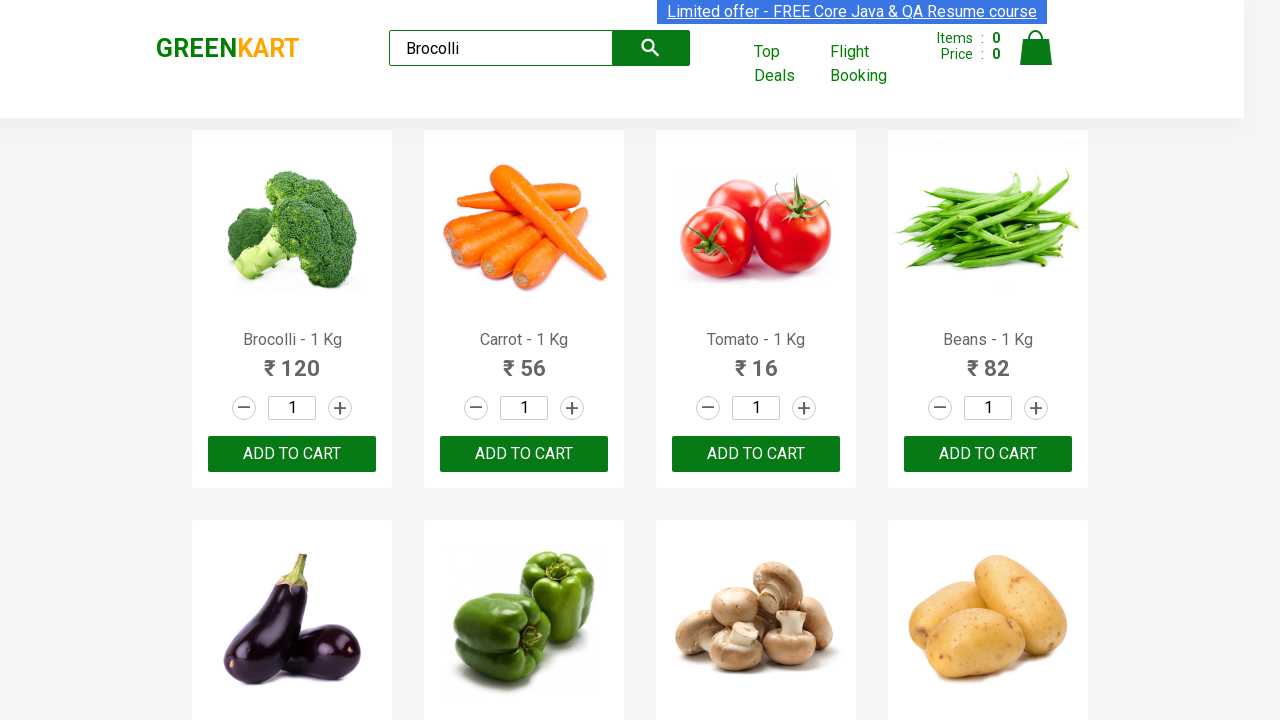

Clicked quantity increment button (first click) at (340, 408) on [class="increment"]
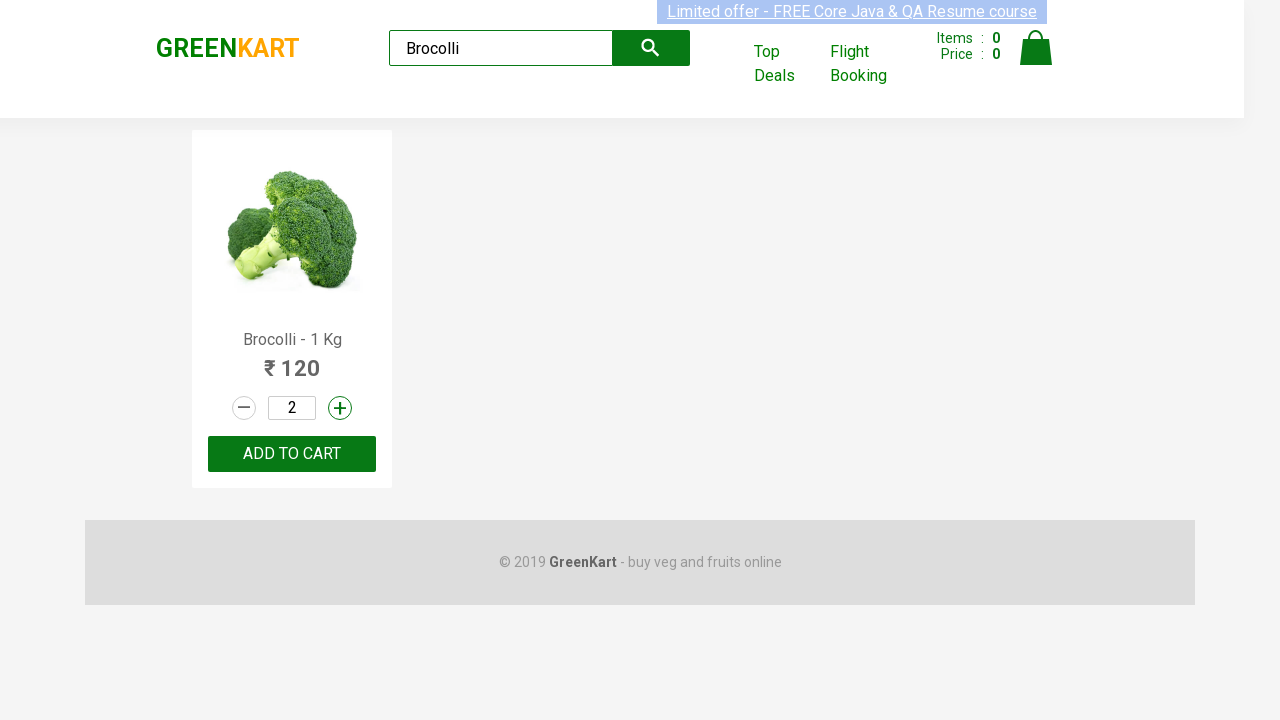

Clicked quantity increment button (second click) at (340, 408) on [class="increment"]
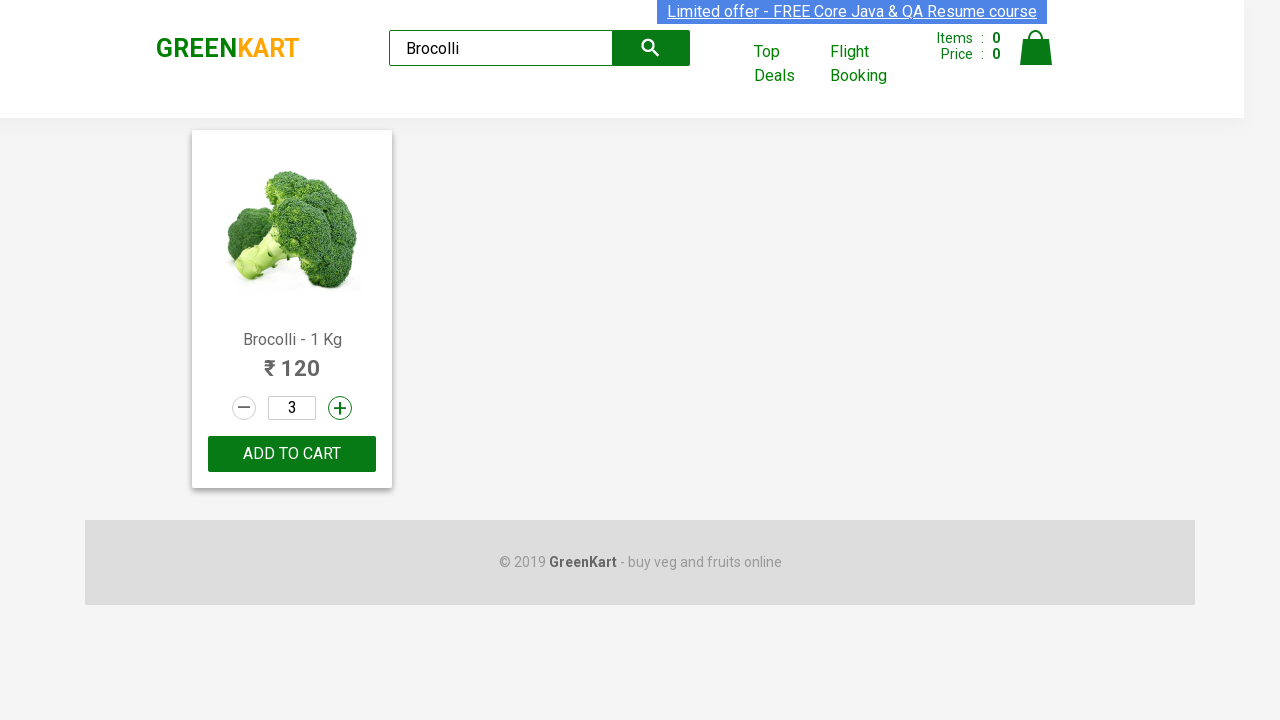

Clicked 'ADD TO CART' button at (292, 454) on button:has-text("ADD TO CART")
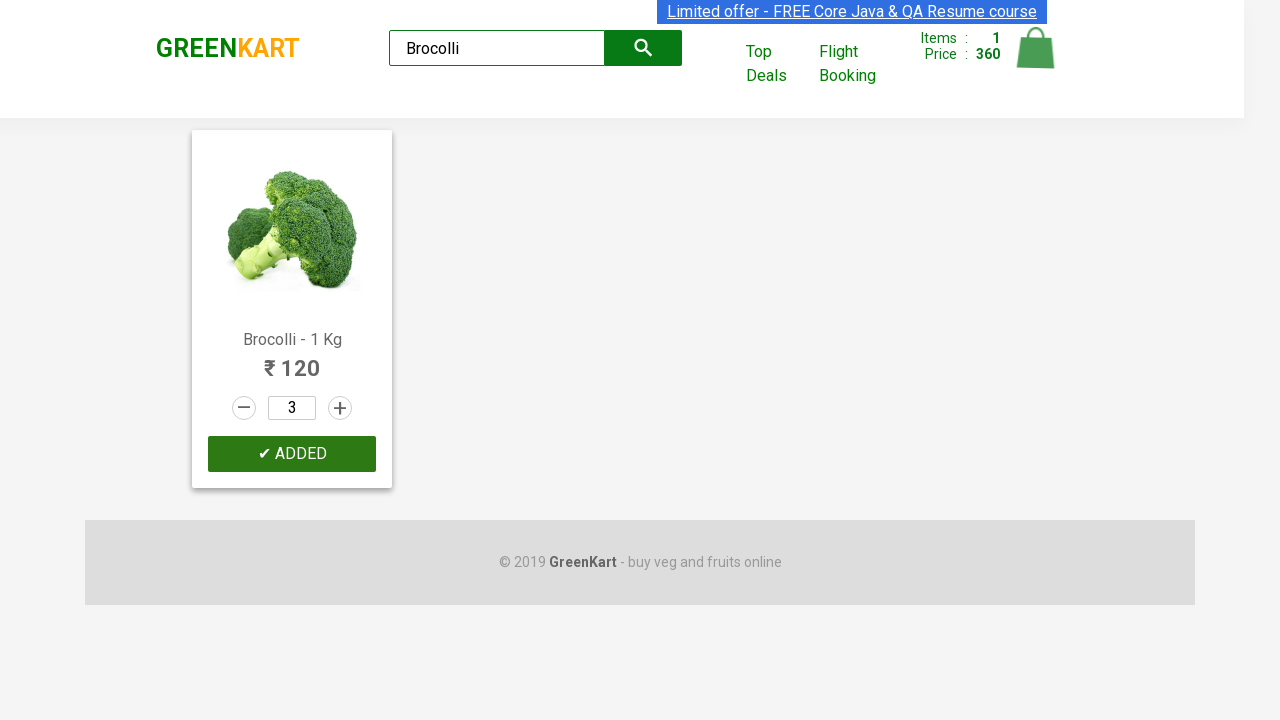

Product successfully added to cart (button changed to 'ADDED')
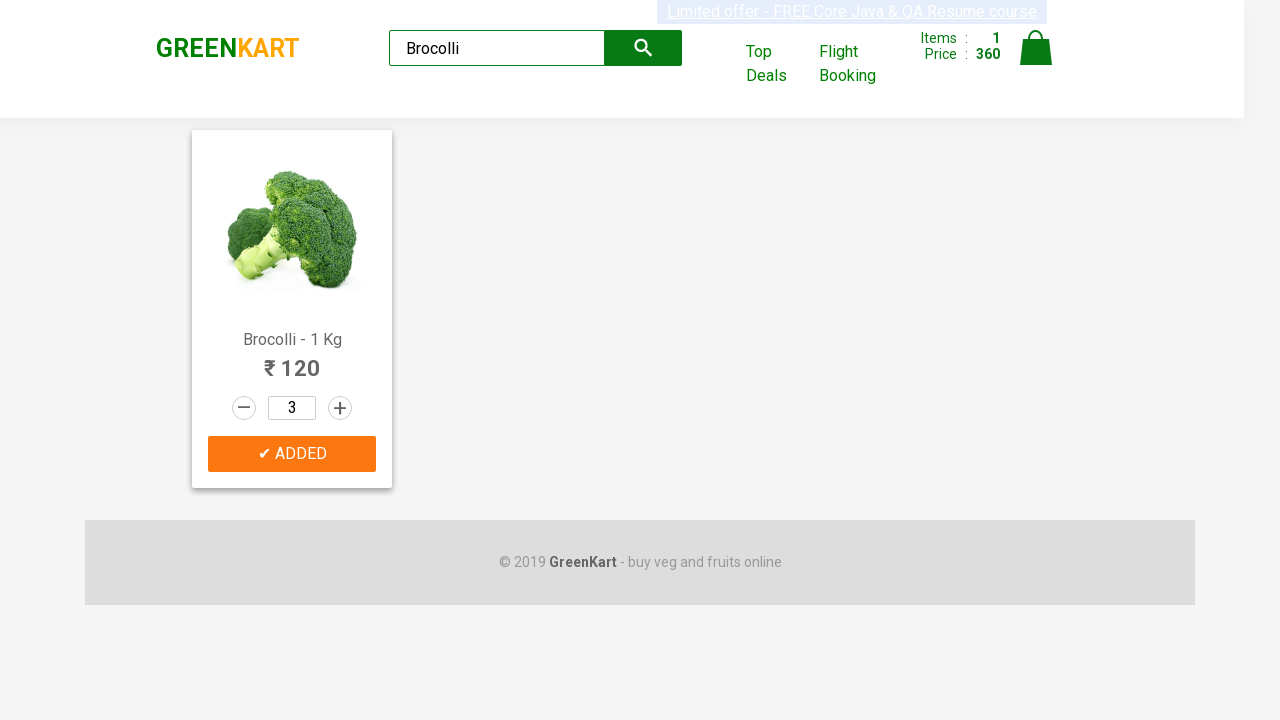

Clicked cart icon to open cart at (1036, 48) on [alt="Cart"]
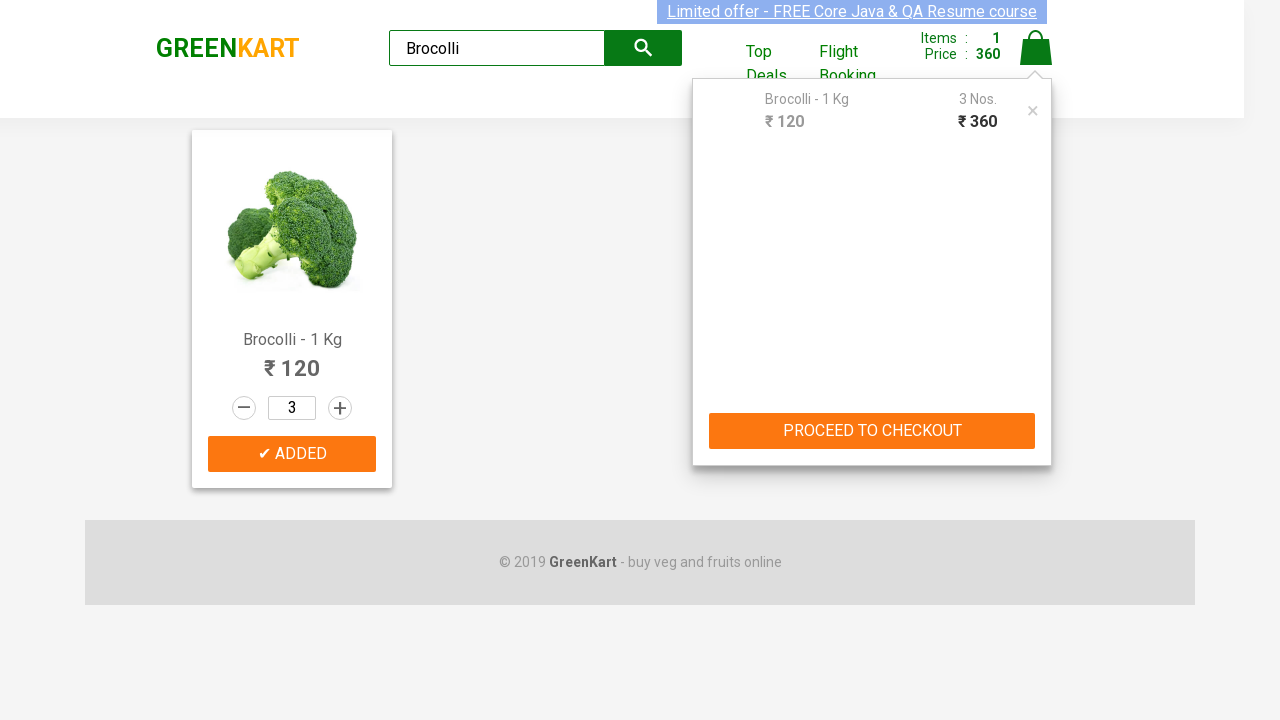

Cart preview loaded showing Brocolli product
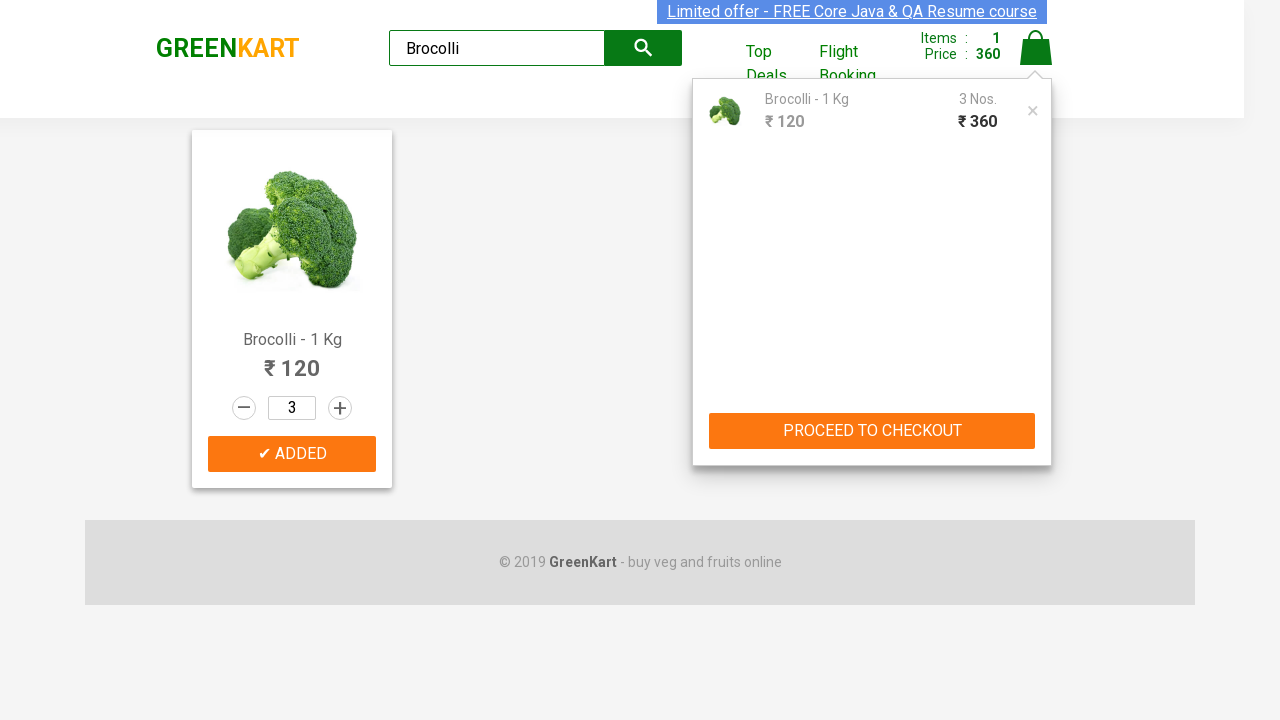

Clicked 'PROCEED TO CHECKOUT' button at (872, 431) on button:has-text("PROCEED TO CHECKOUT")
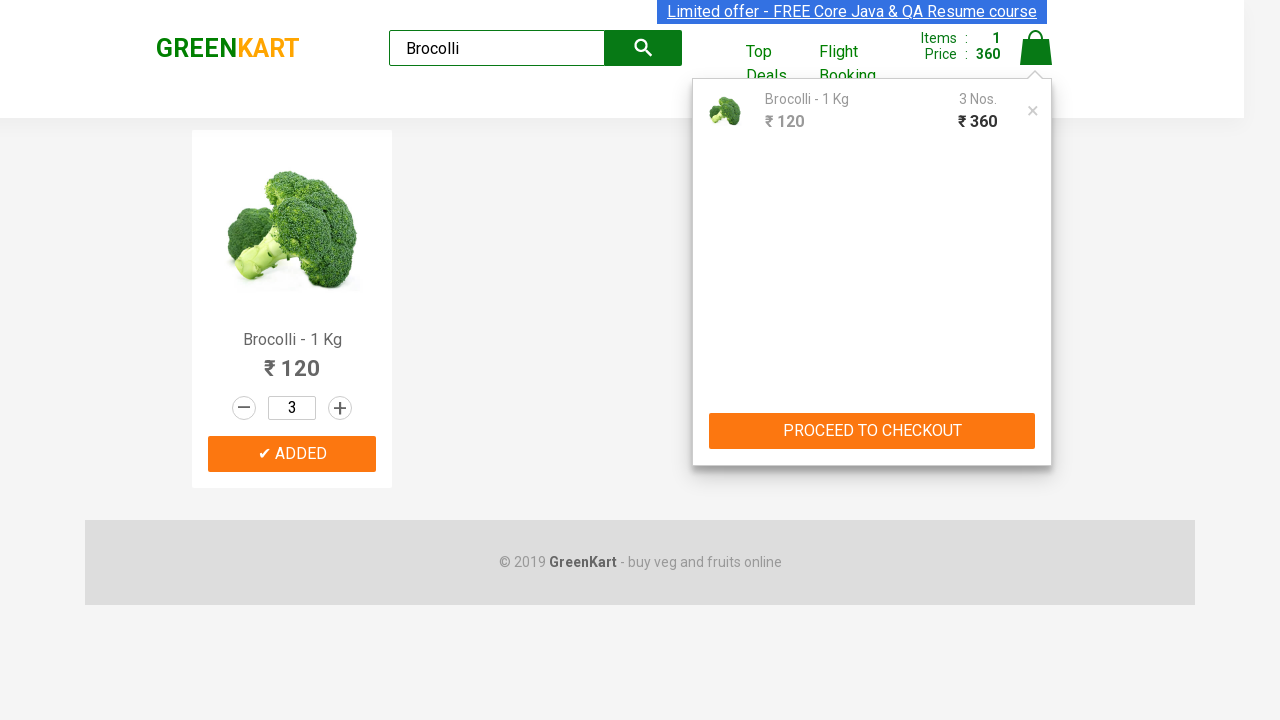

Checkout page loaded with Brocolli product
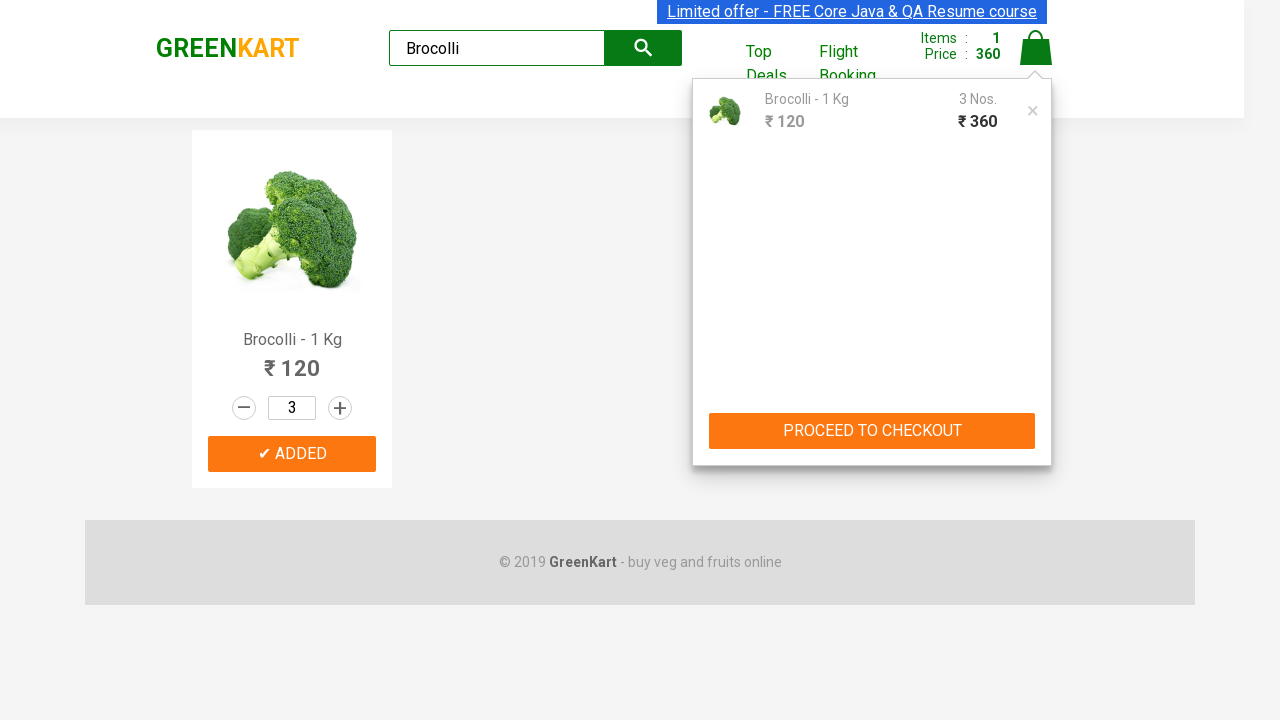

Entered promo code 'Test' on [placeholder="Enter promo code"]
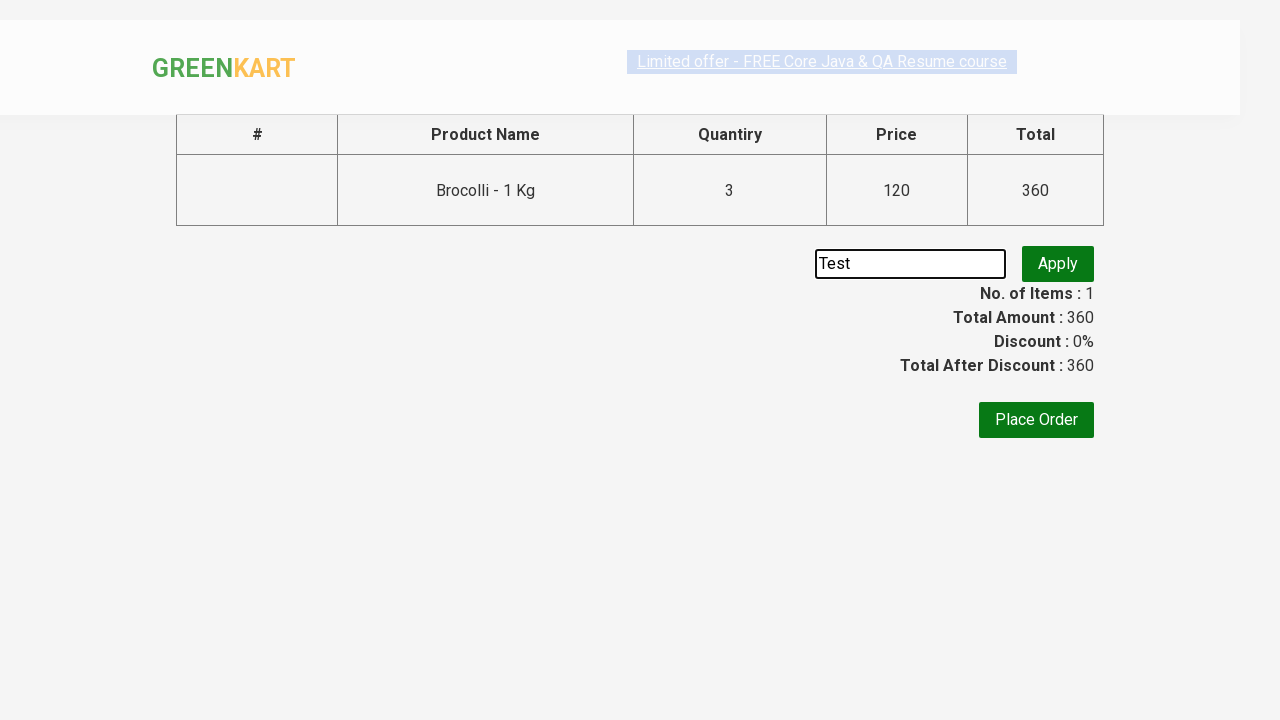

Clicked button to apply promo code at (1058, 264) on [class="promoBtn"]
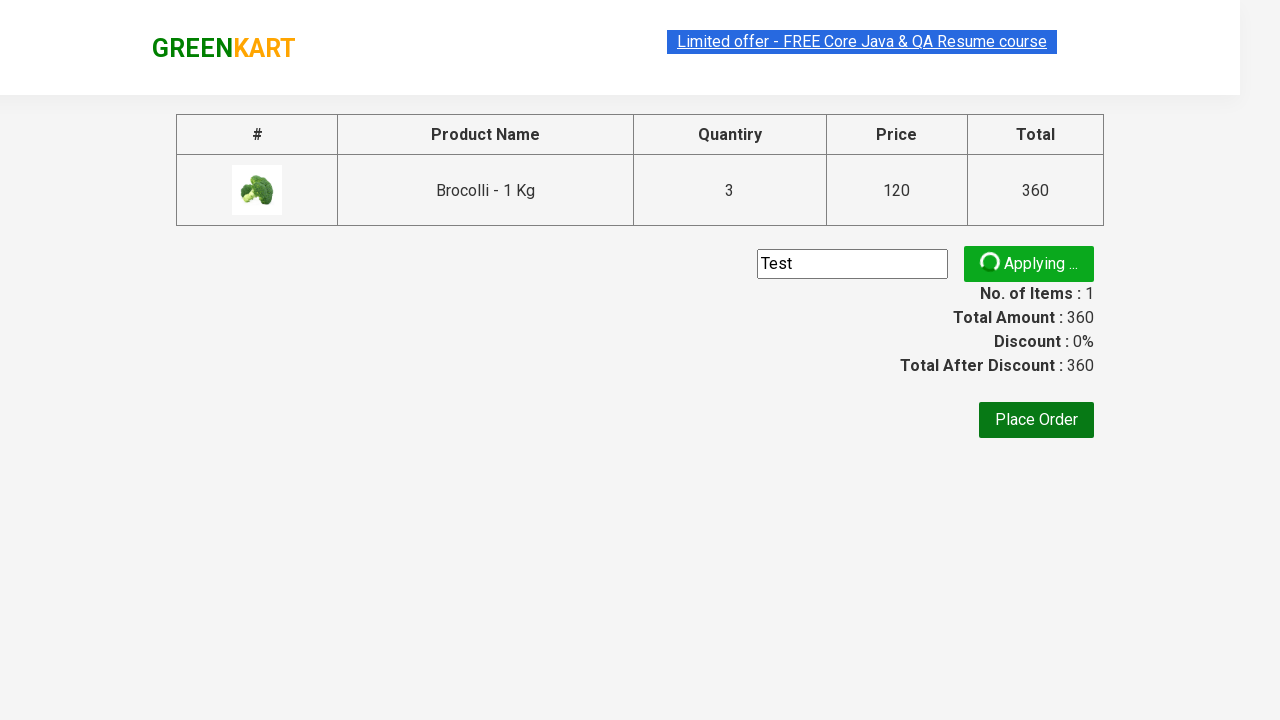

Promo code validation failed with 'Invalid code' message
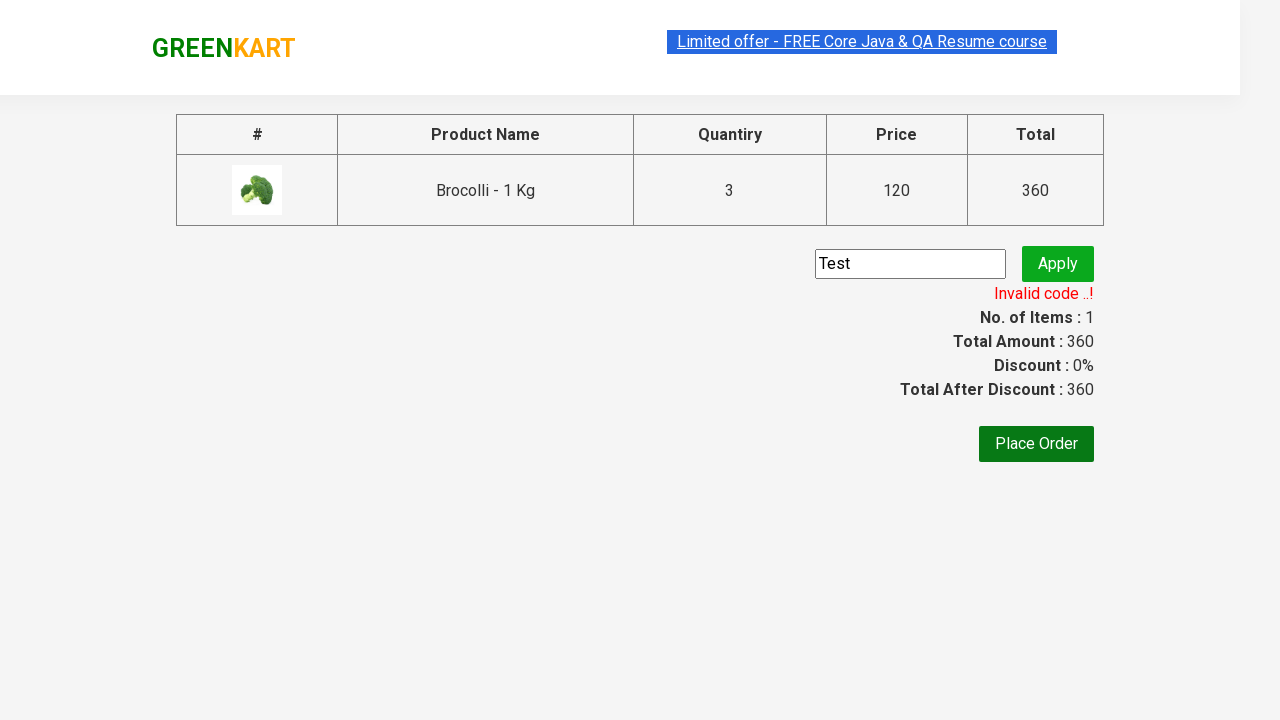

Clicked 'Place Order' button at (1036, 444) on button >> nth=-1
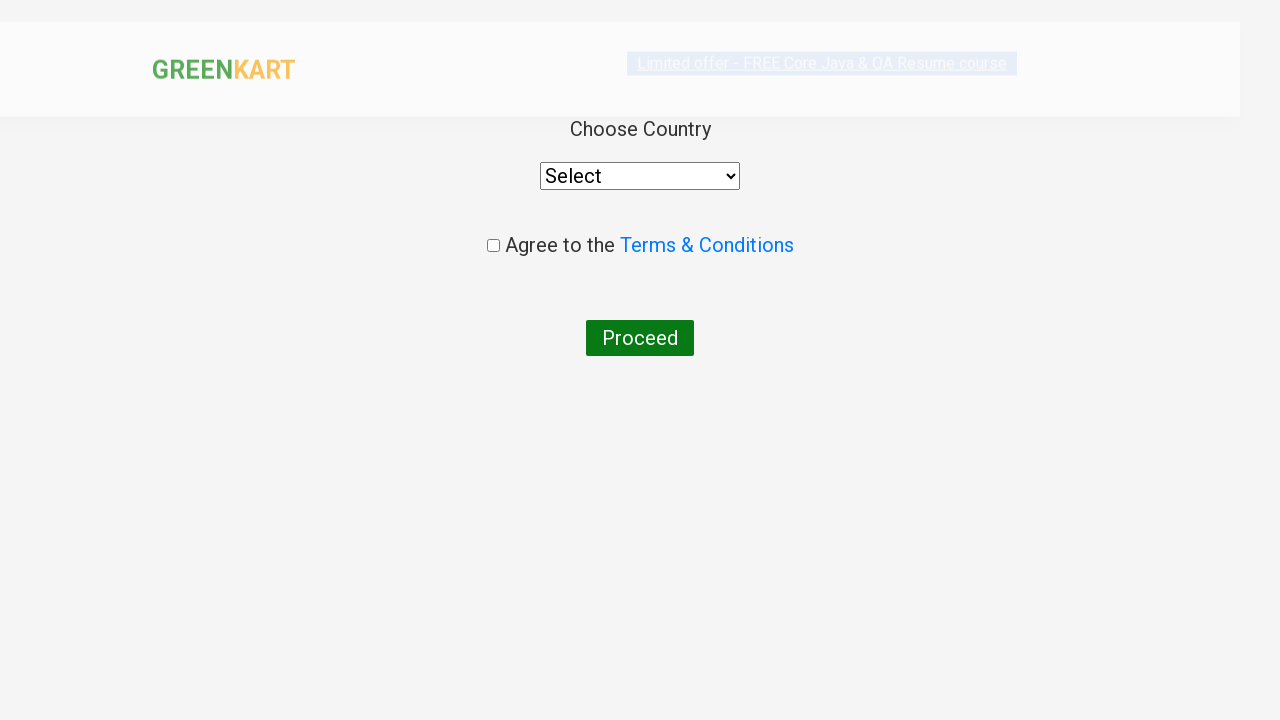

Selected 'Armenia' from country dropdown on select
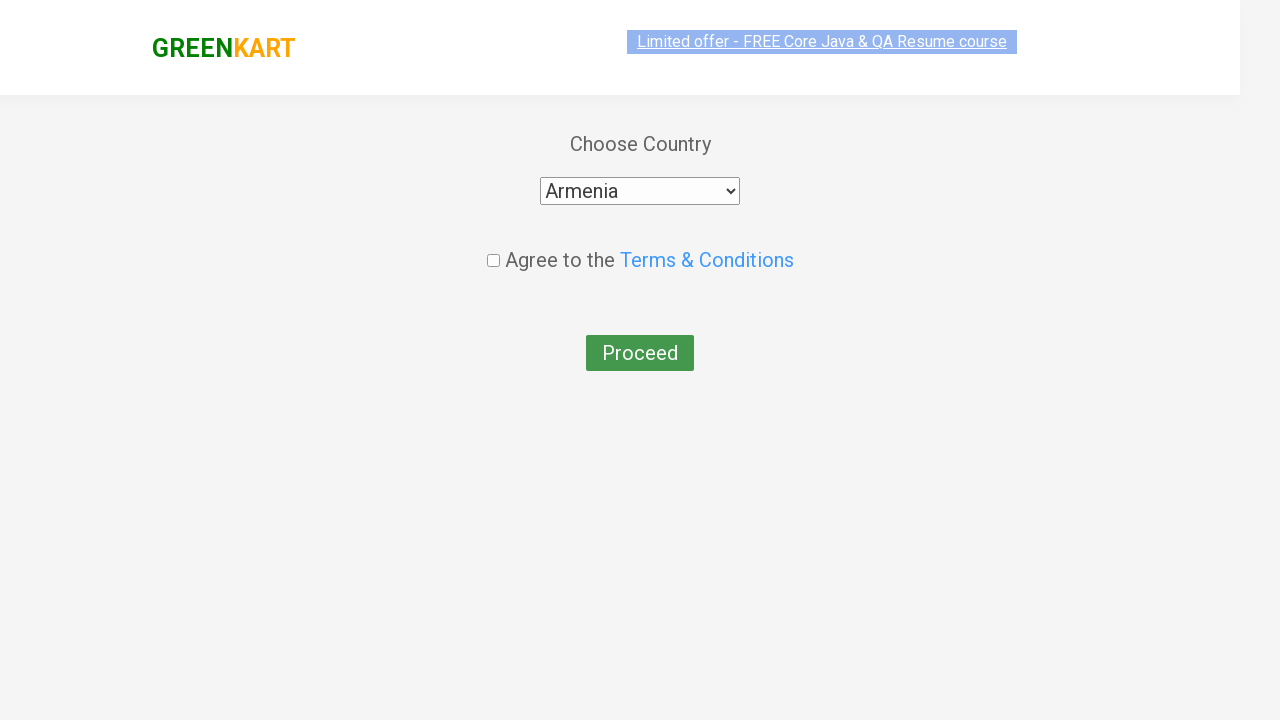

Checked agreement checkbox at (493, 246) on .chkAgree
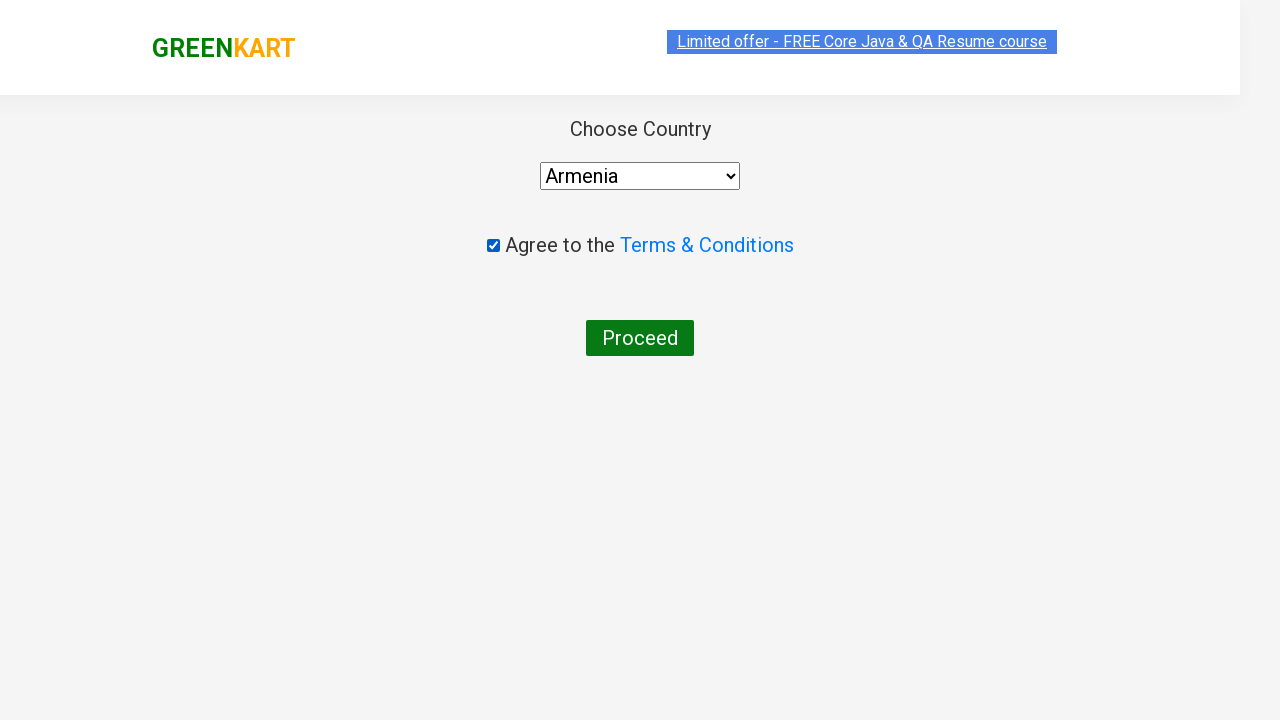

Clicked 'Proceed' button to confirm order at (640, 338) on button
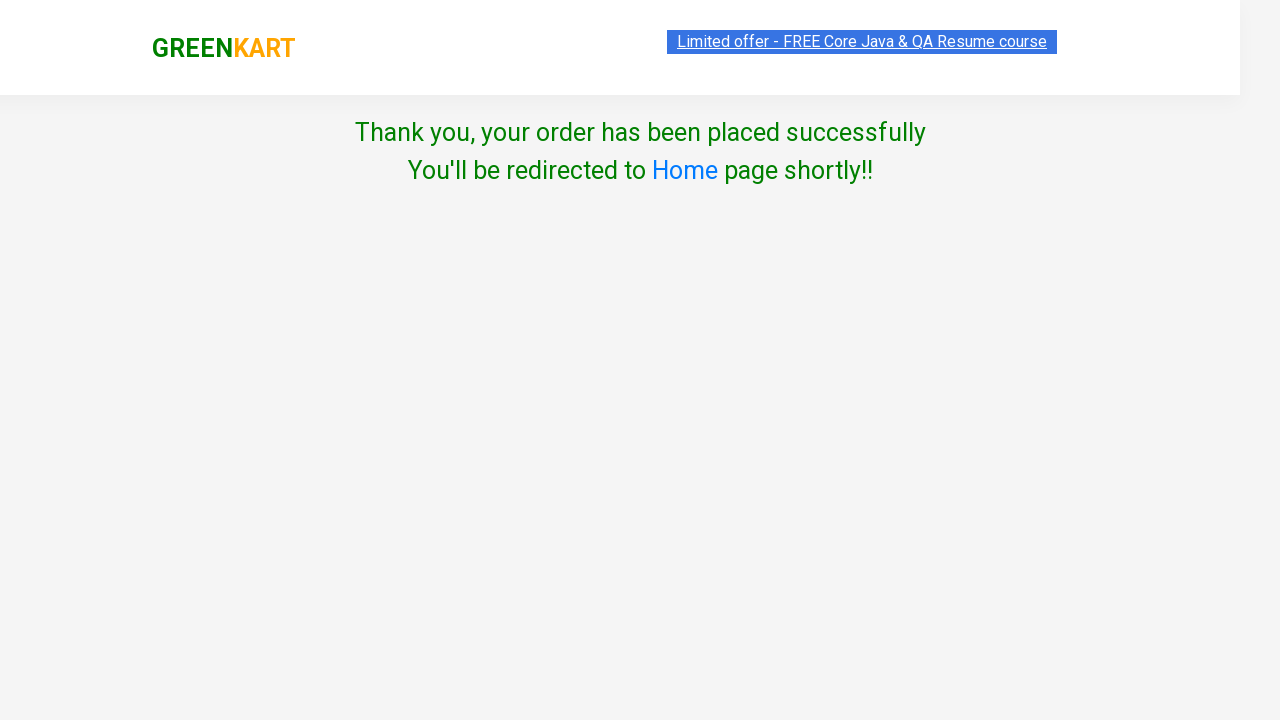

Order completed successfully - 'Thank you' message displayed
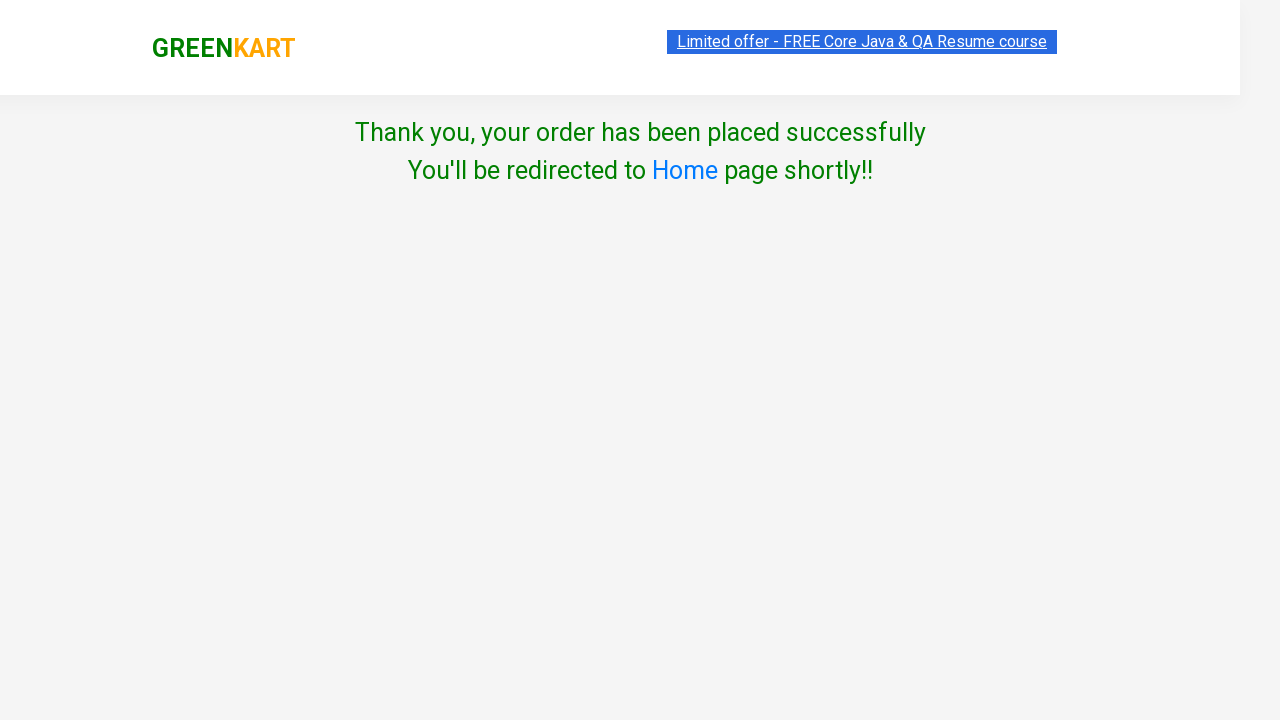

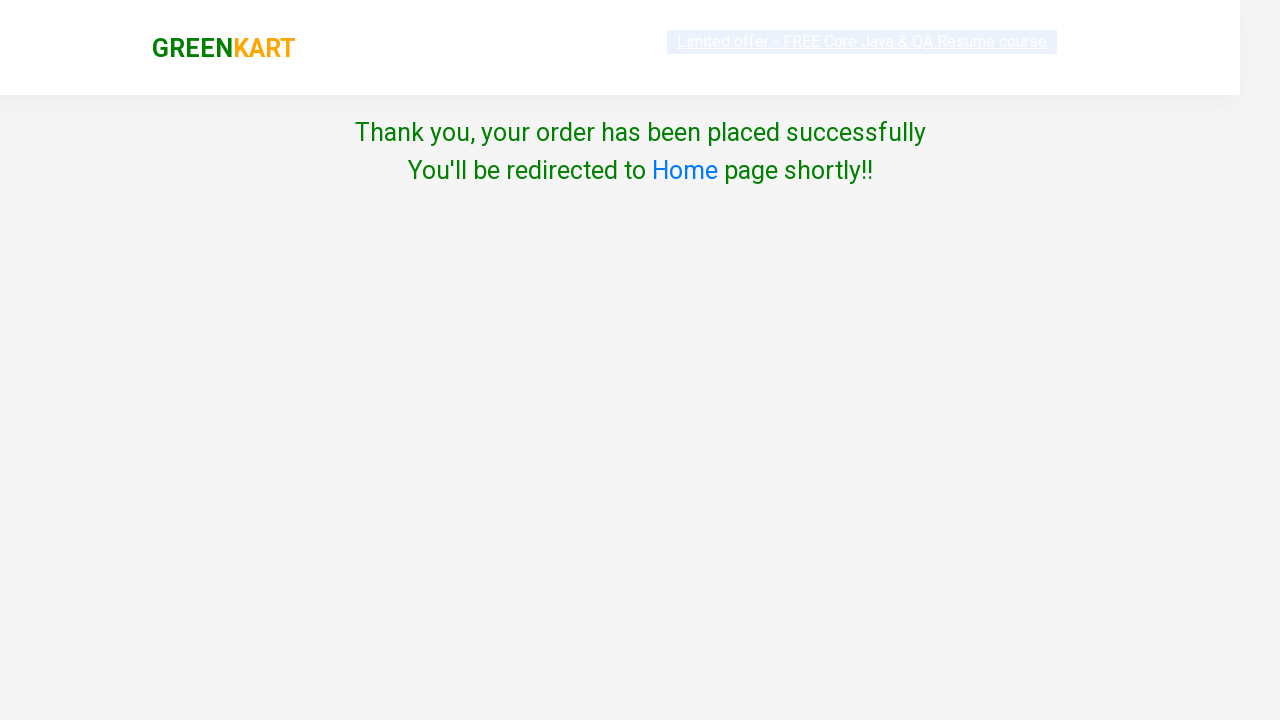